Tests dynamic controls functionality by clicking a checkbox and then clicking the Remove button to remove the checkbox element

Starting URL: https://the-internet.herokuapp.com/dynamic_controls

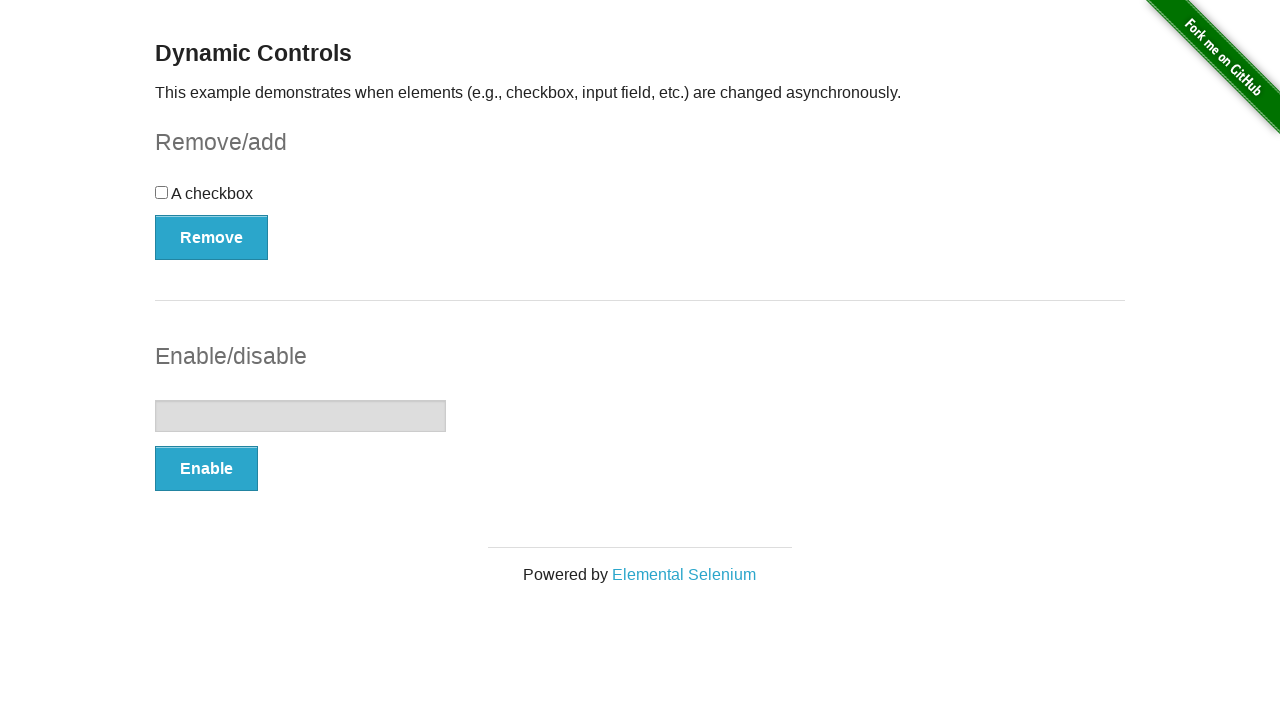

Clicked the checkbox to enable it at (162, 192) on input[type='checkbox']
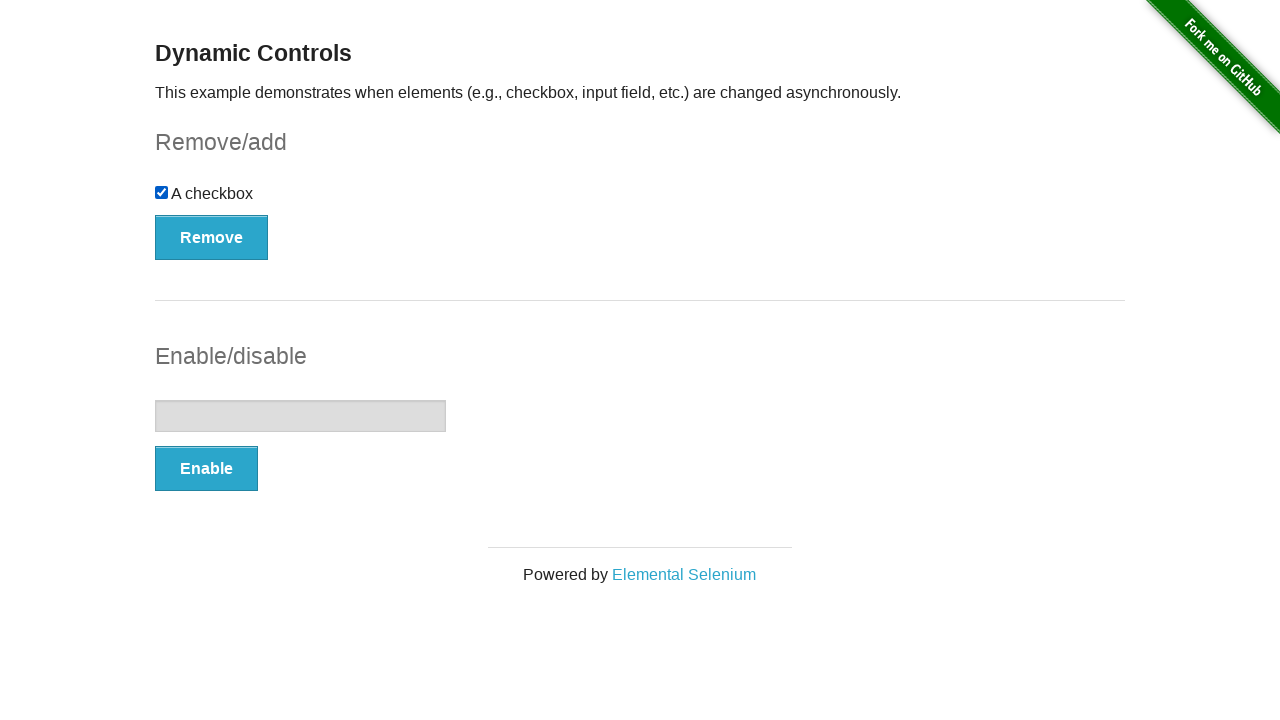

Clicked the Remove button to remove the checkbox element at (212, 237) on xpath=//button[.='Remove']
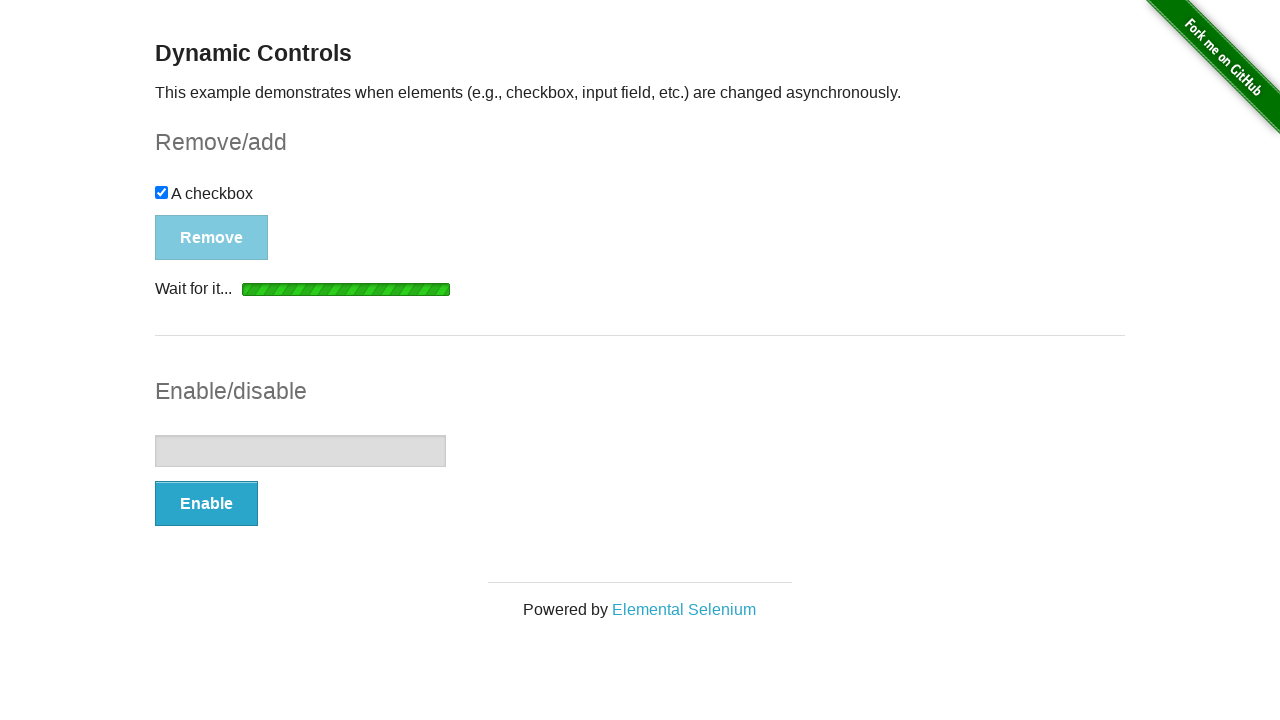

Verified that the checkbox element has been removed and is no longer visible
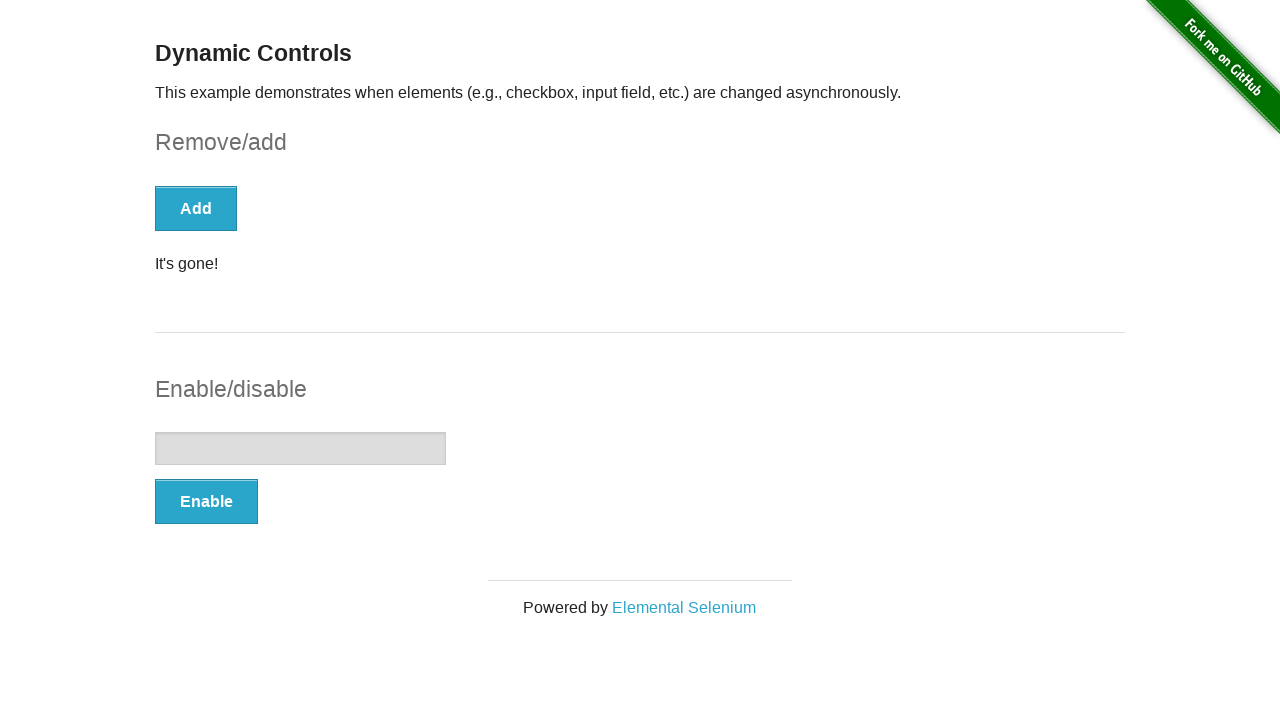

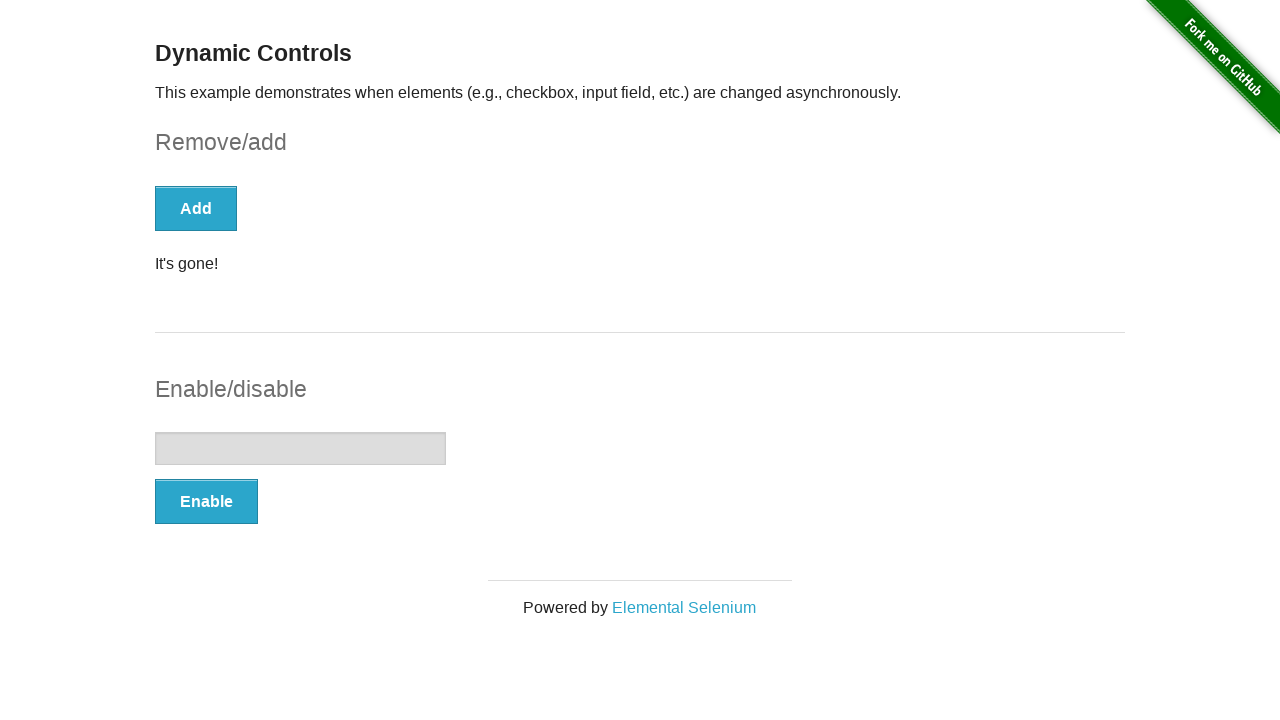